Tests autocomplete functionality by typing a partial string "UNI" into an autocomplete field and navigating through suggestions using arrow keys to find a matching option.

Starting URL: http://qaclickacademy.com/practice.php

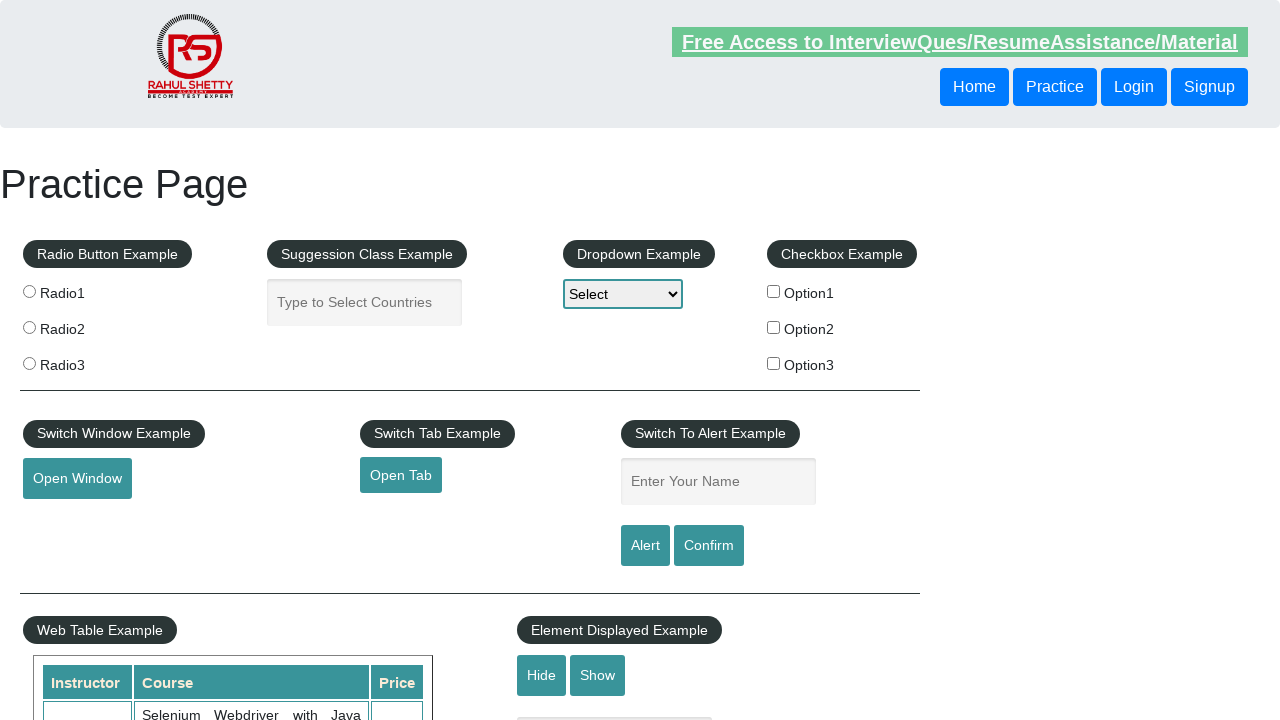

Filled autocomplete field with 'UNI' on #autocomplete
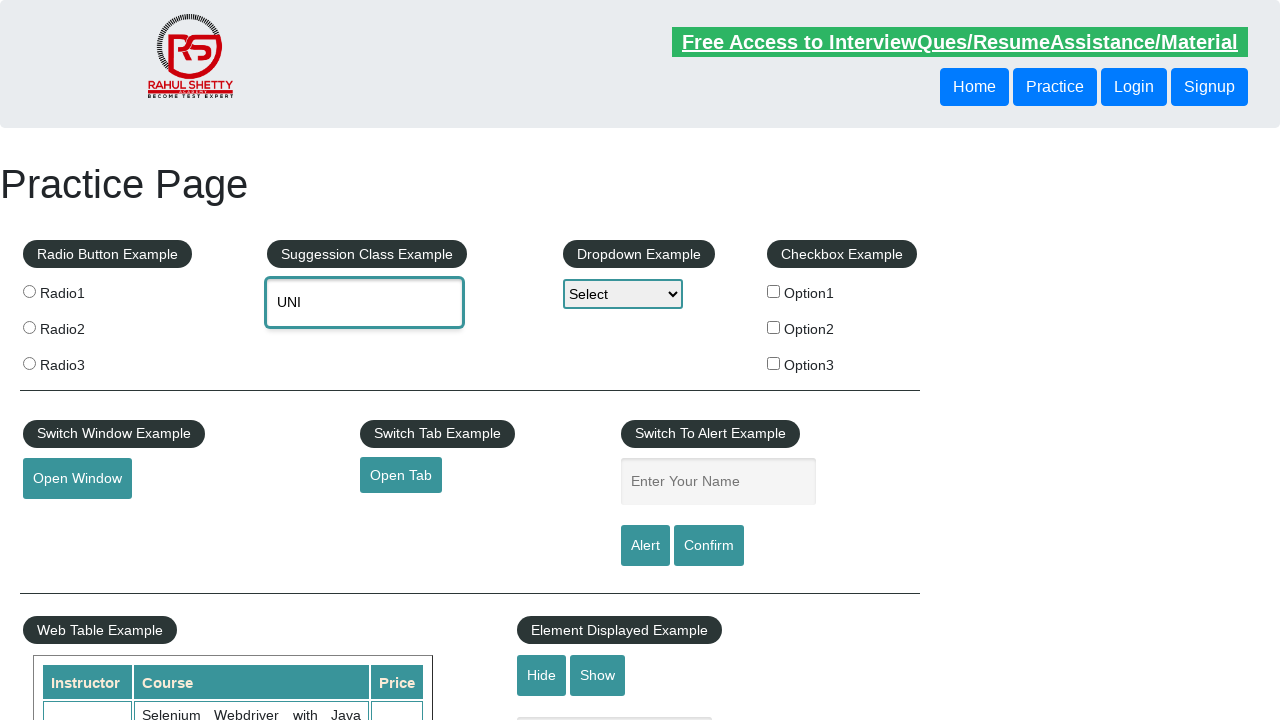

Pressed ArrowDown to navigate through autocomplete suggestions on #autocomplete
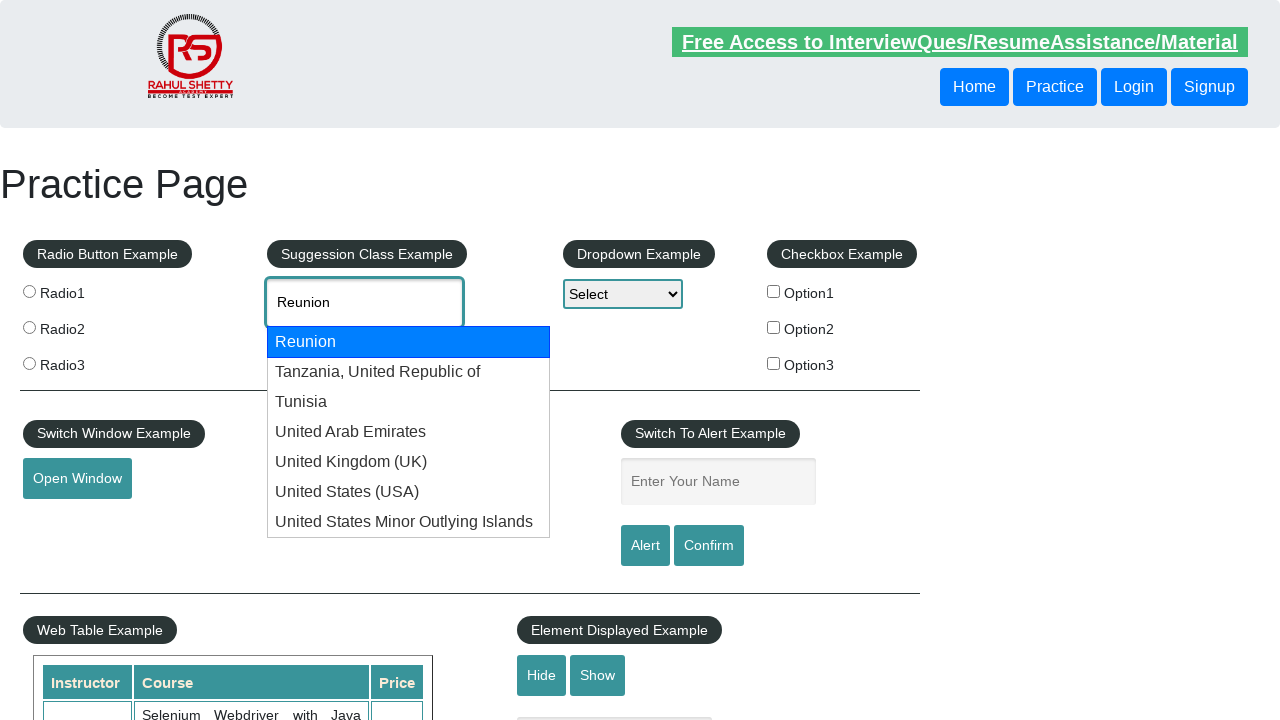

Pressed ArrowDown to navigate through autocomplete suggestions on #autocomplete
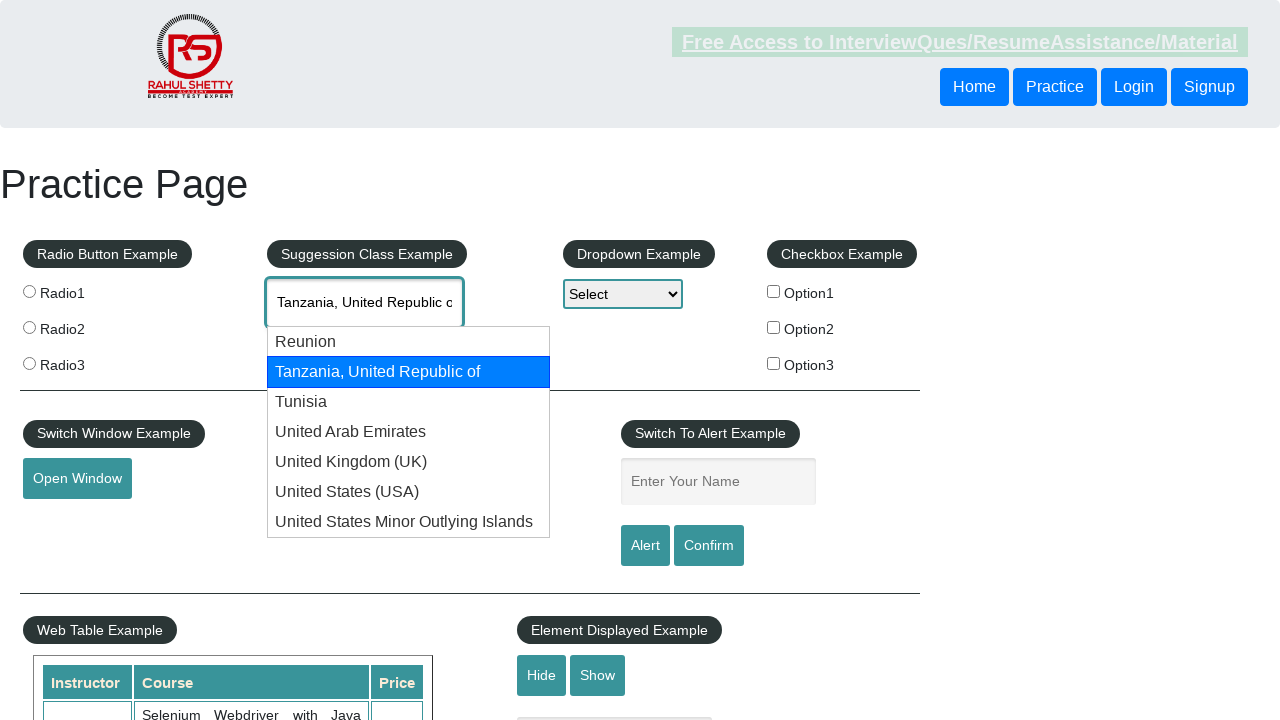

Pressed ArrowDown to navigate through autocomplete suggestions on #autocomplete
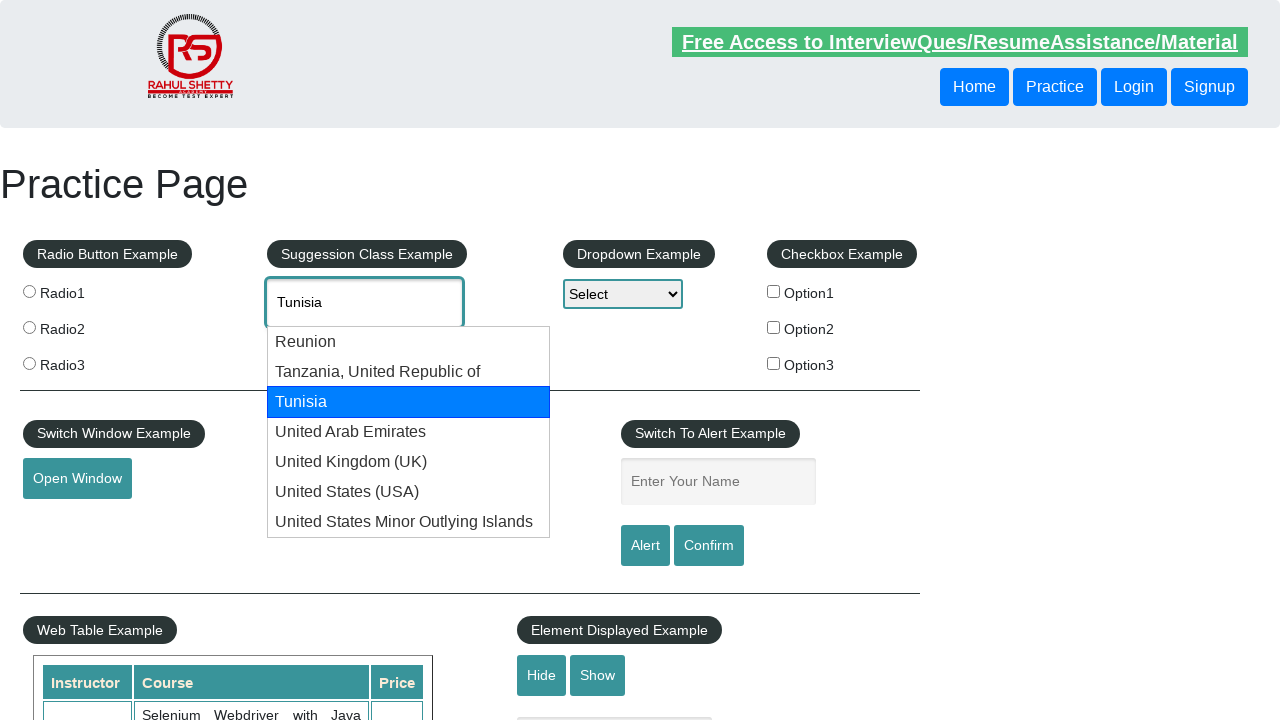

Pressed ArrowDown to navigate through autocomplete suggestions on #autocomplete
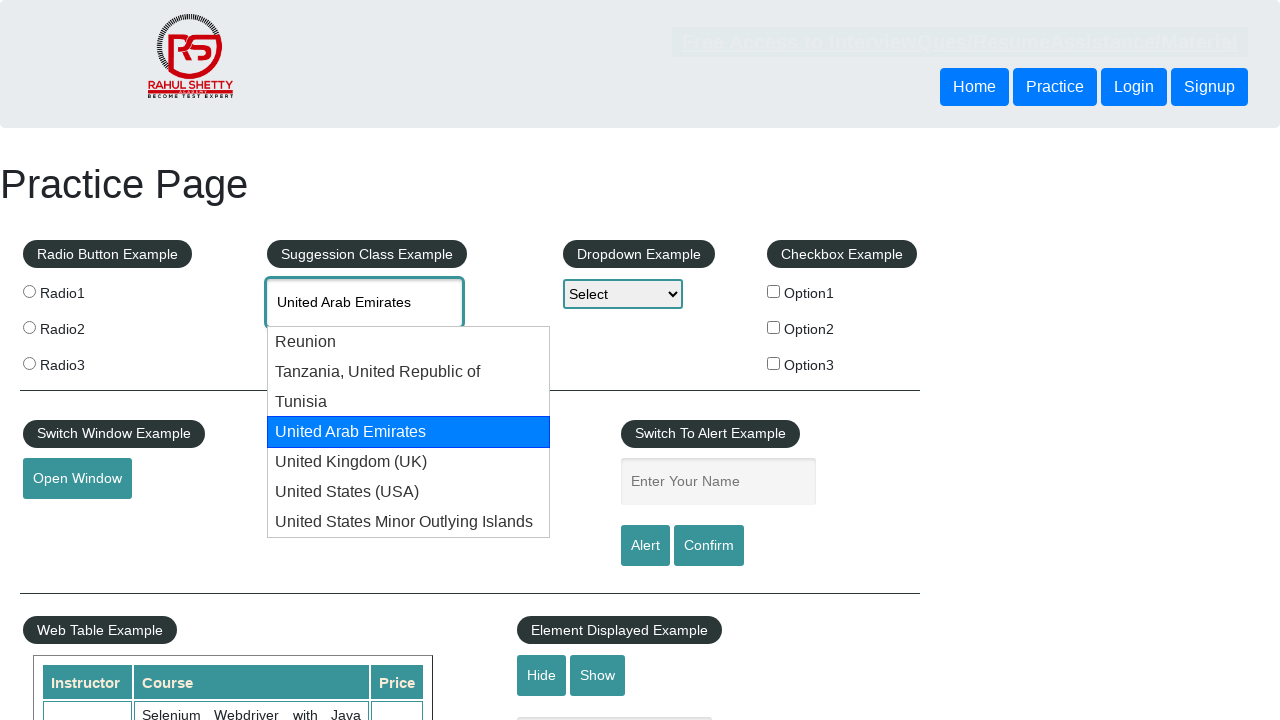

Pressed ArrowDown to navigate through autocomplete suggestions on #autocomplete
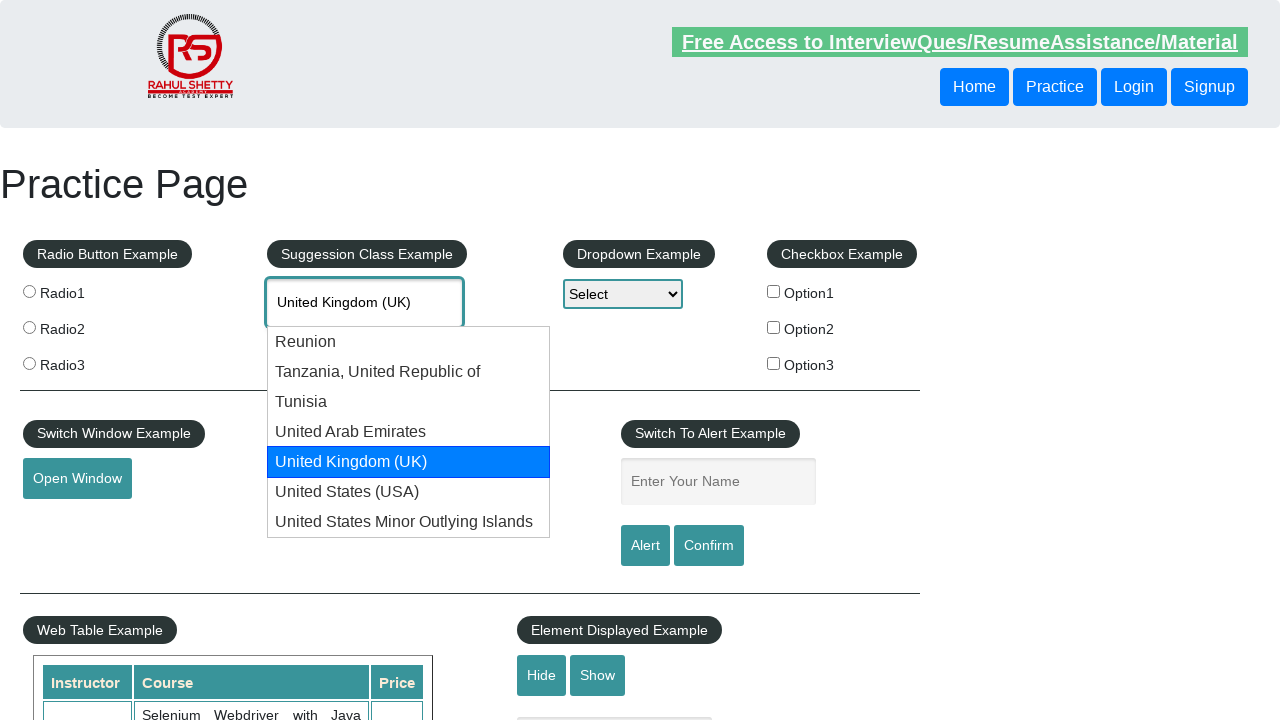

Pressed ArrowDown to navigate through autocomplete suggestions on #autocomplete
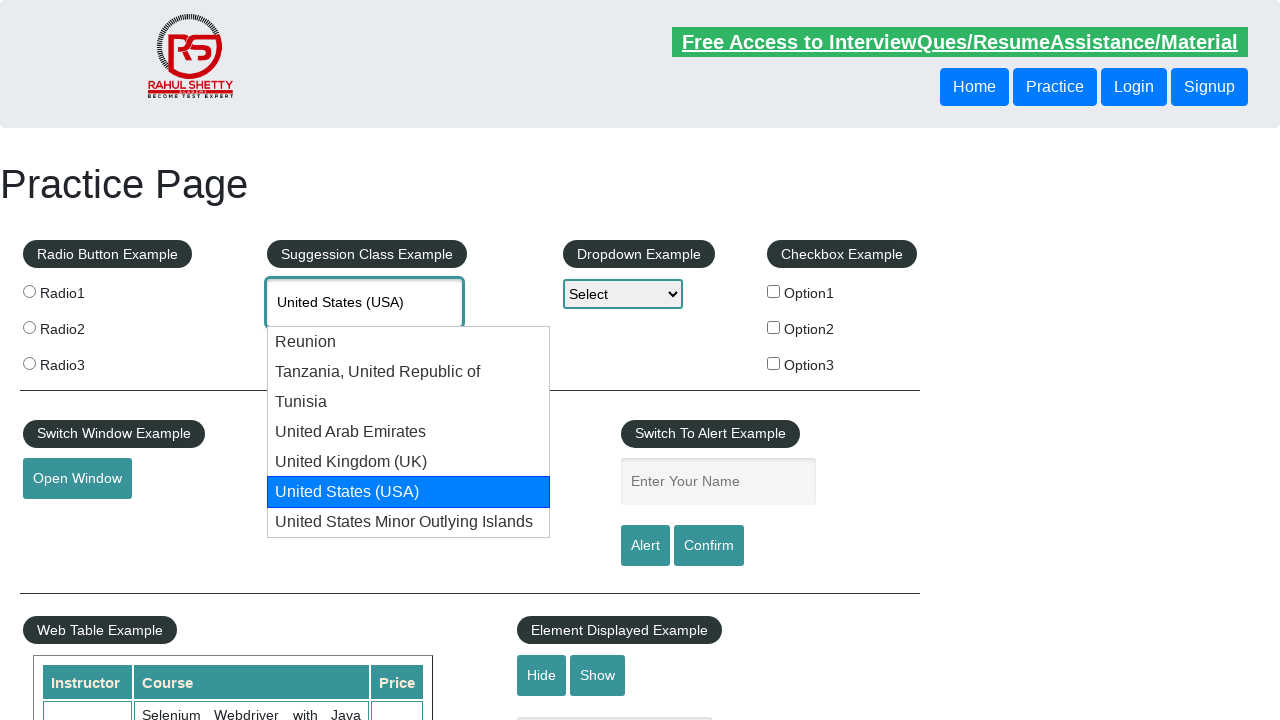

Retrieved current autocomplete value: 'United States (USA)'
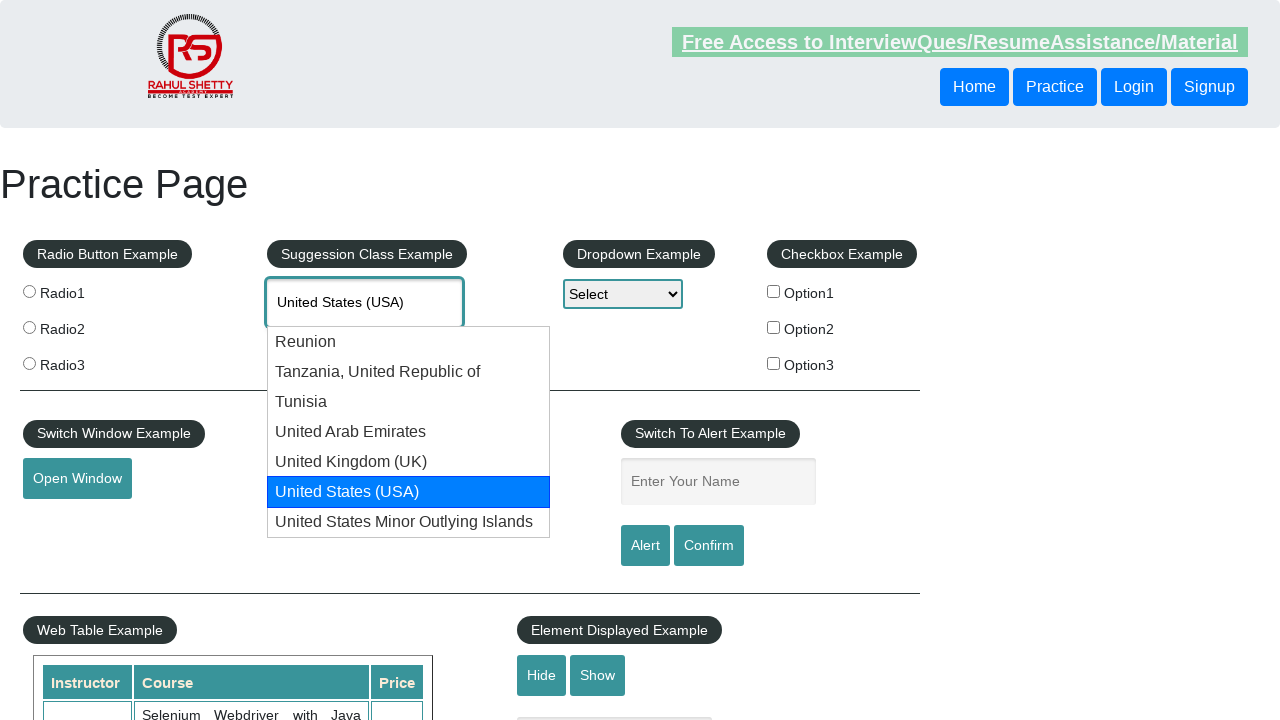

Pressed ArrowDown to continue navigating suggestions on #autocomplete
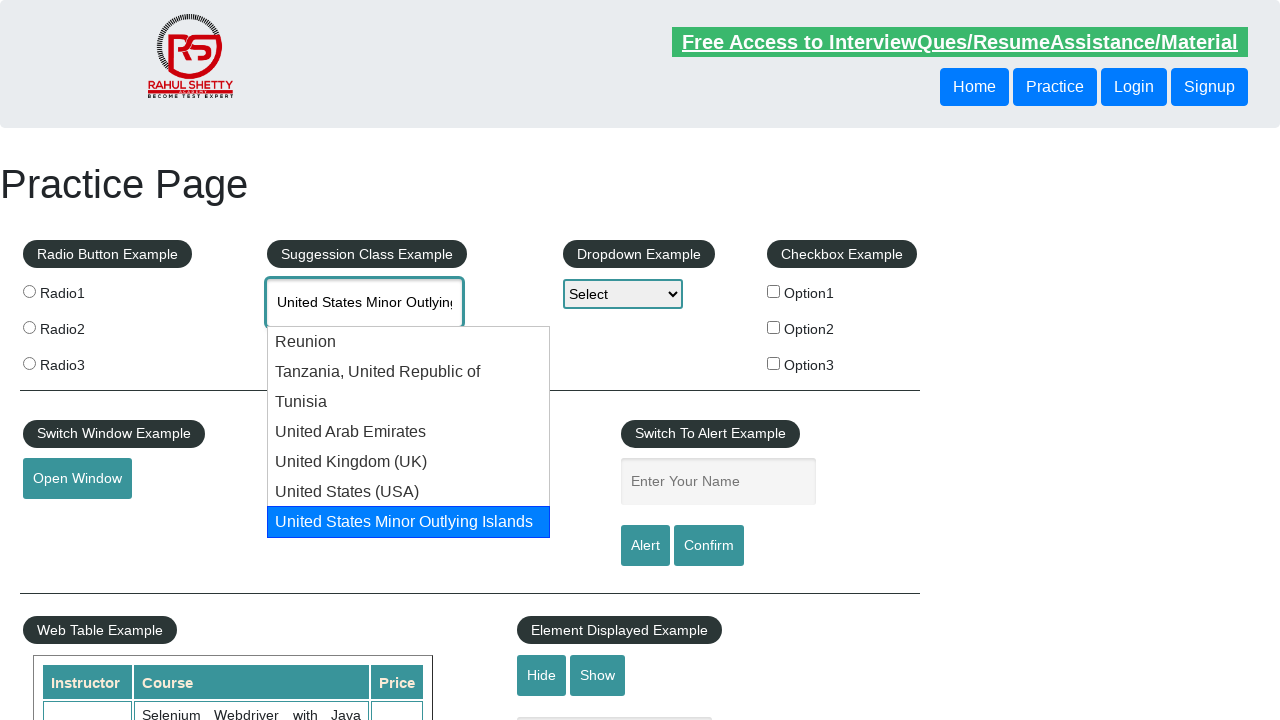

Retrieved current autocomplete value: 'United States Minor Outlying Islands'
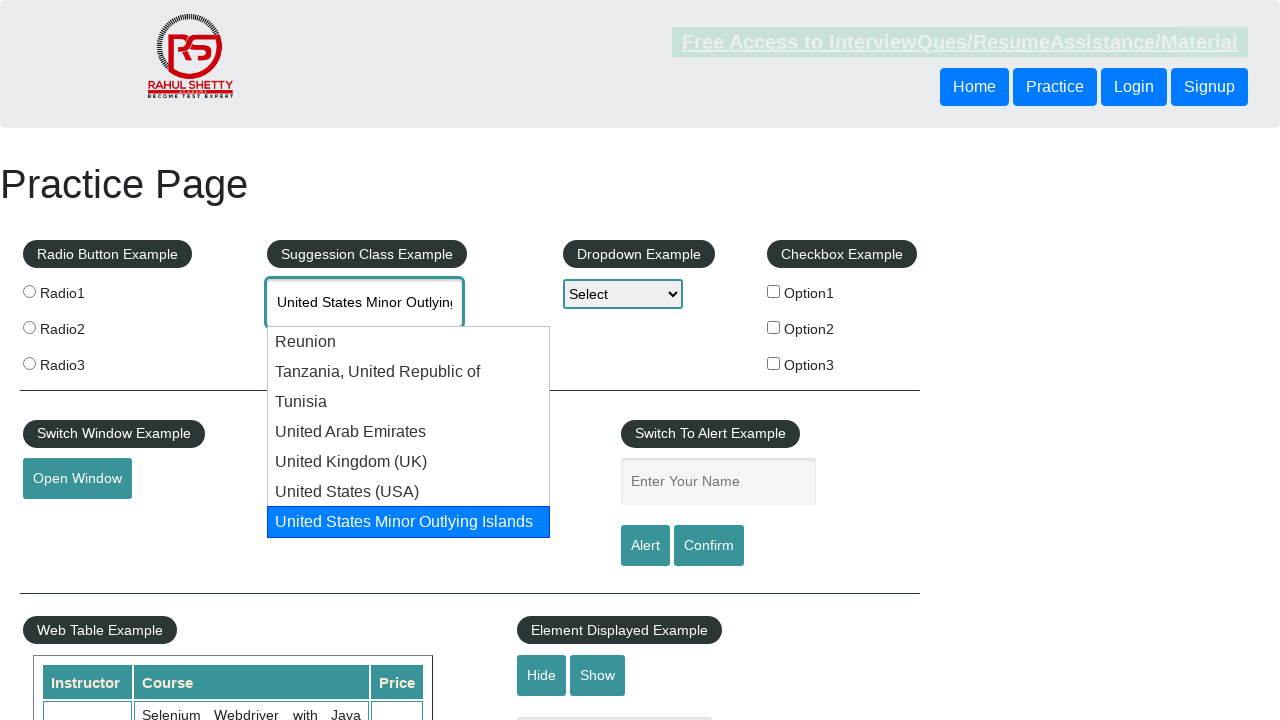

Pressed ArrowDown to continue navigating suggestions on #autocomplete
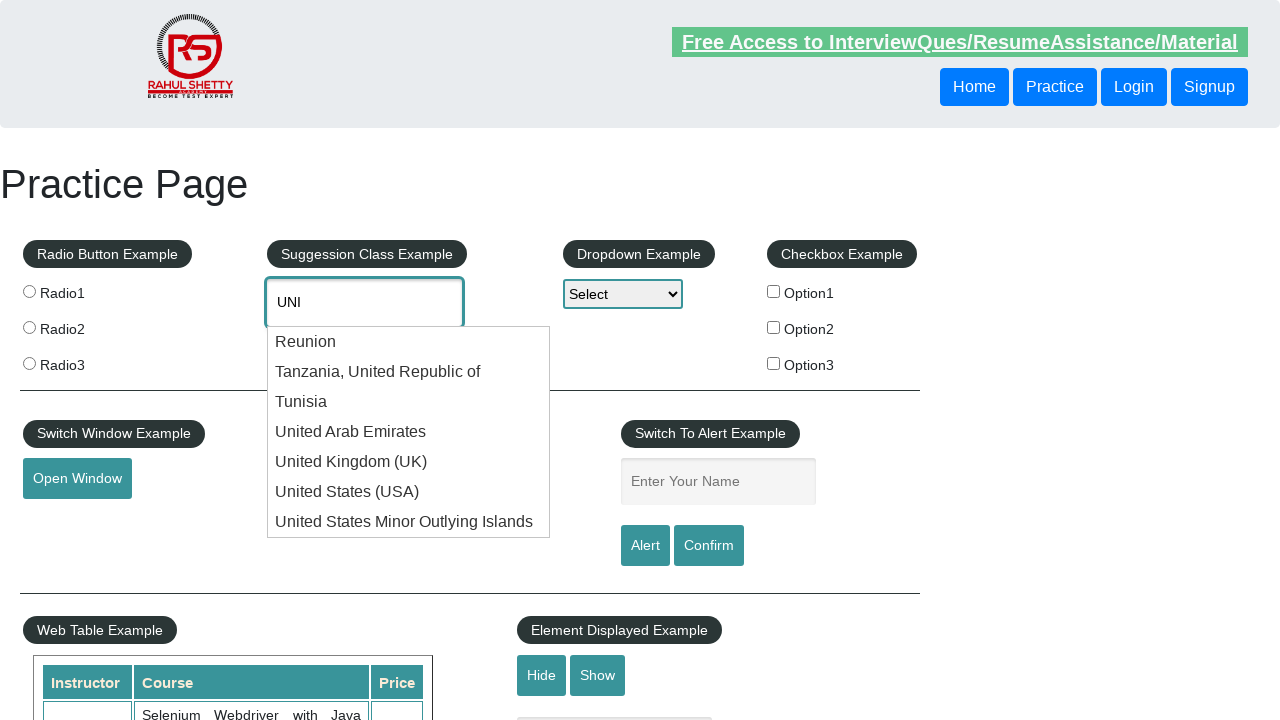

Retrieved current autocomplete value: 'UNI'
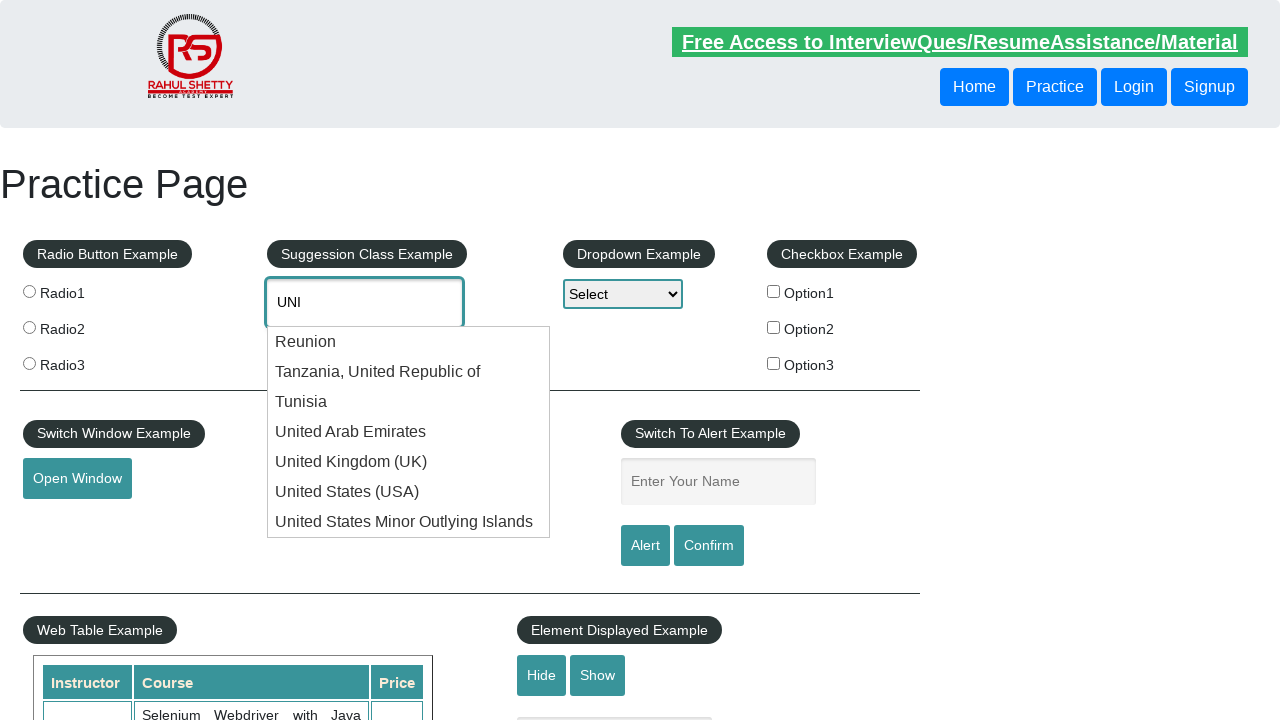

Pressed ArrowDown to continue navigating suggestions on #autocomplete
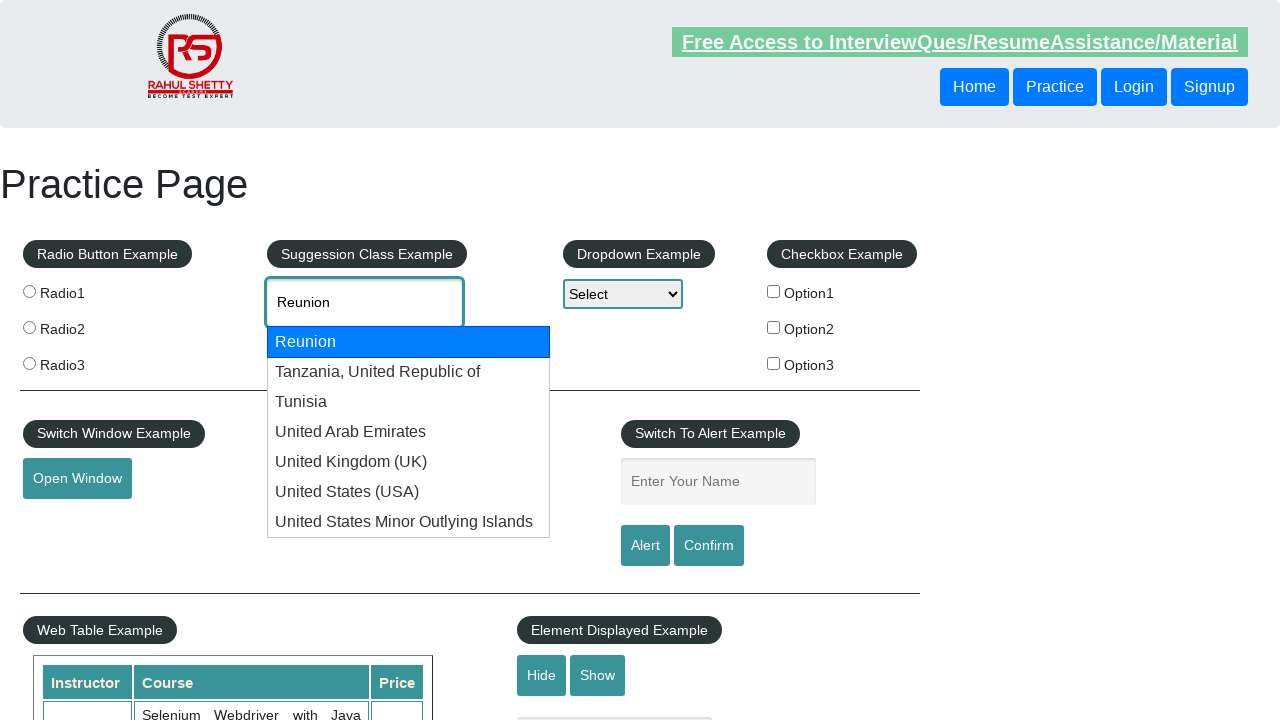

Retrieved current autocomplete value: 'Reunion'
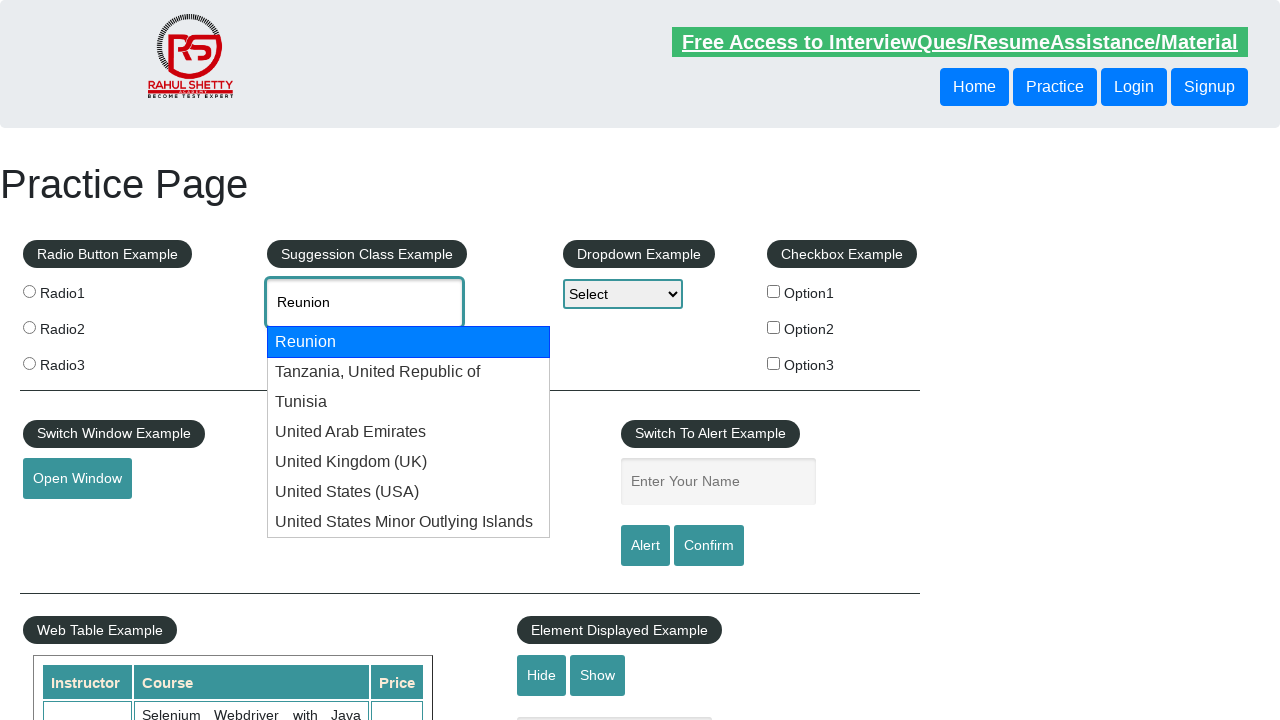

Pressed ArrowDown to continue navigating suggestions on #autocomplete
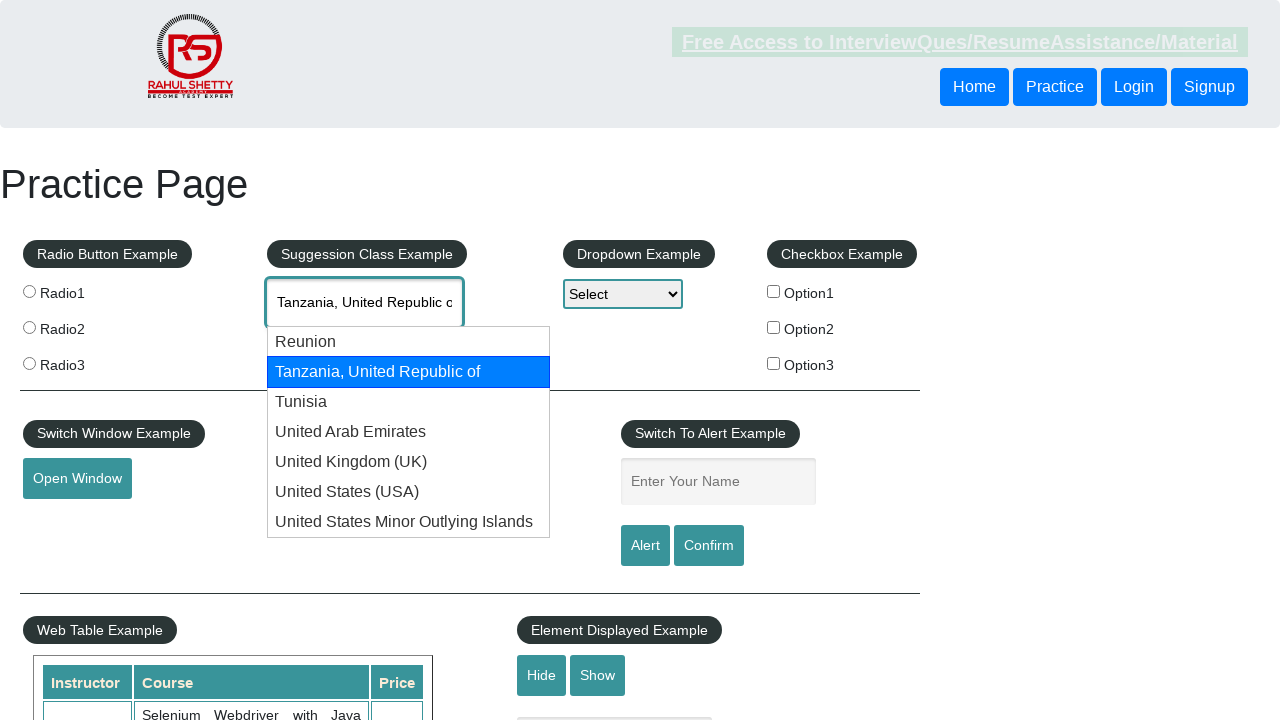

Retrieved current autocomplete value: 'Tanzania, United Republic of'
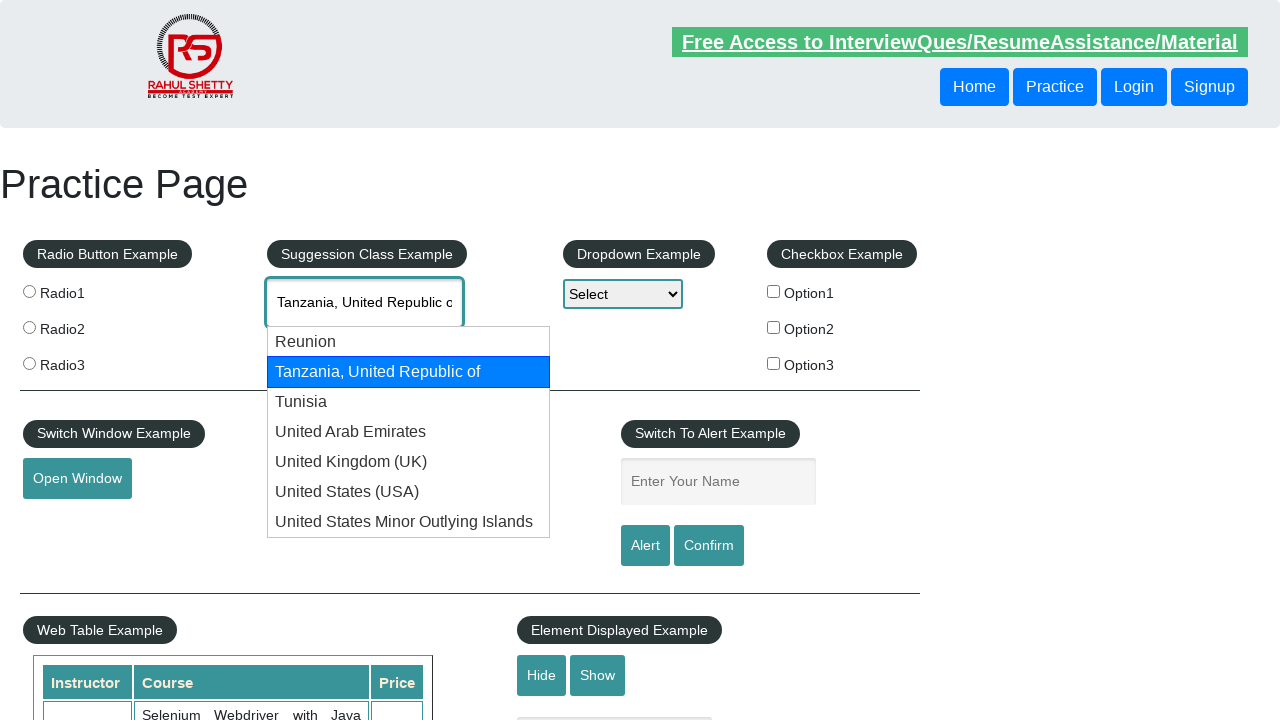

Pressed ArrowDown to continue navigating suggestions on #autocomplete
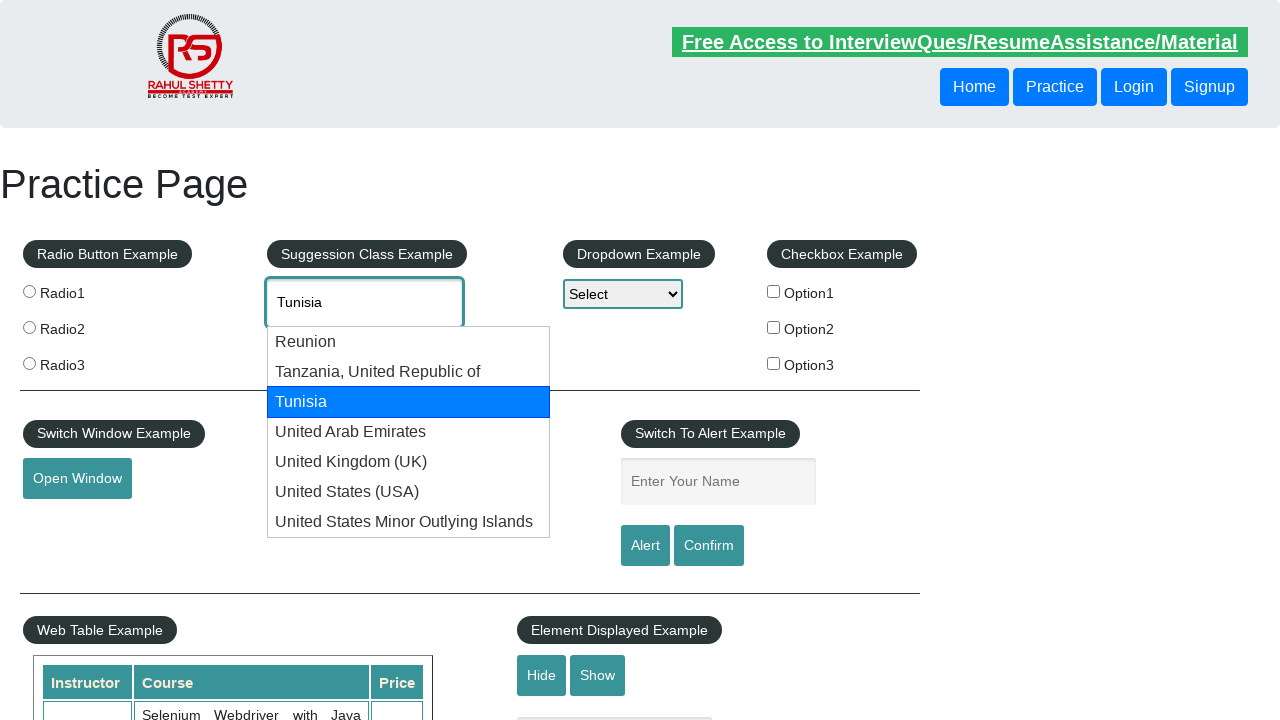

Retrieved current autocomplete value: 'Tunisia'
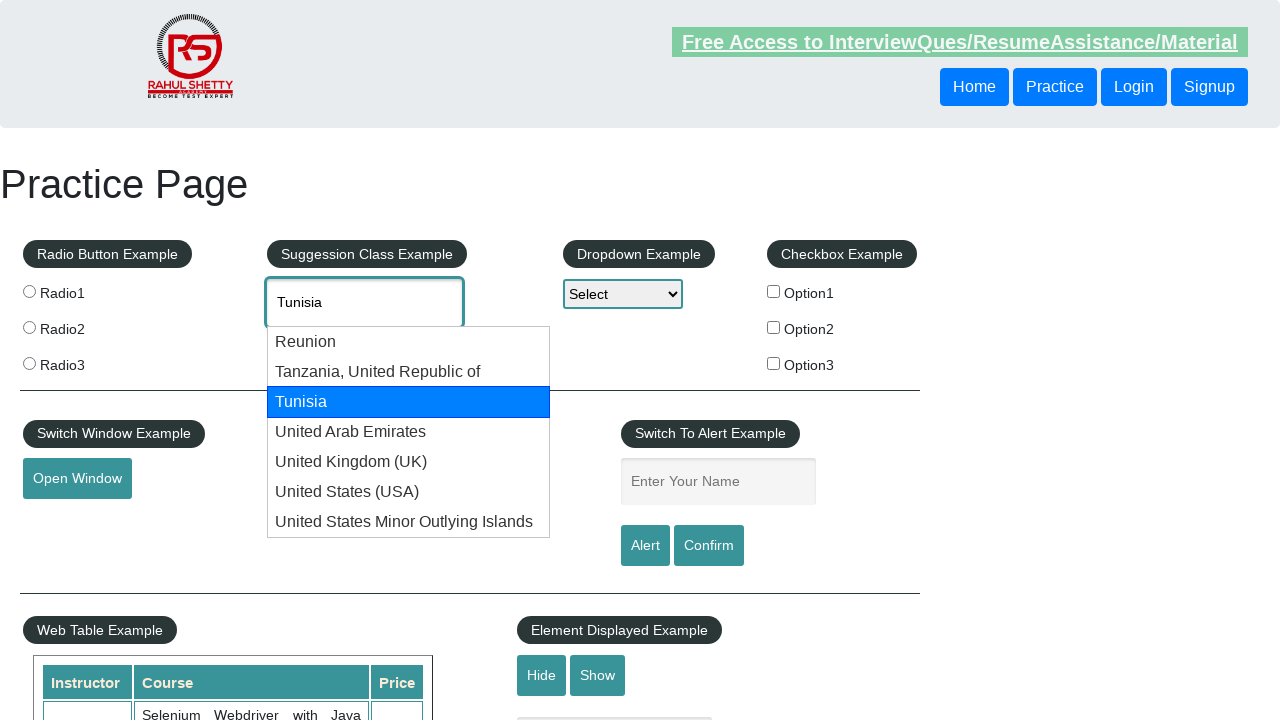

Pressed ArrowDown to continue navigating suggestions on #autocomplete
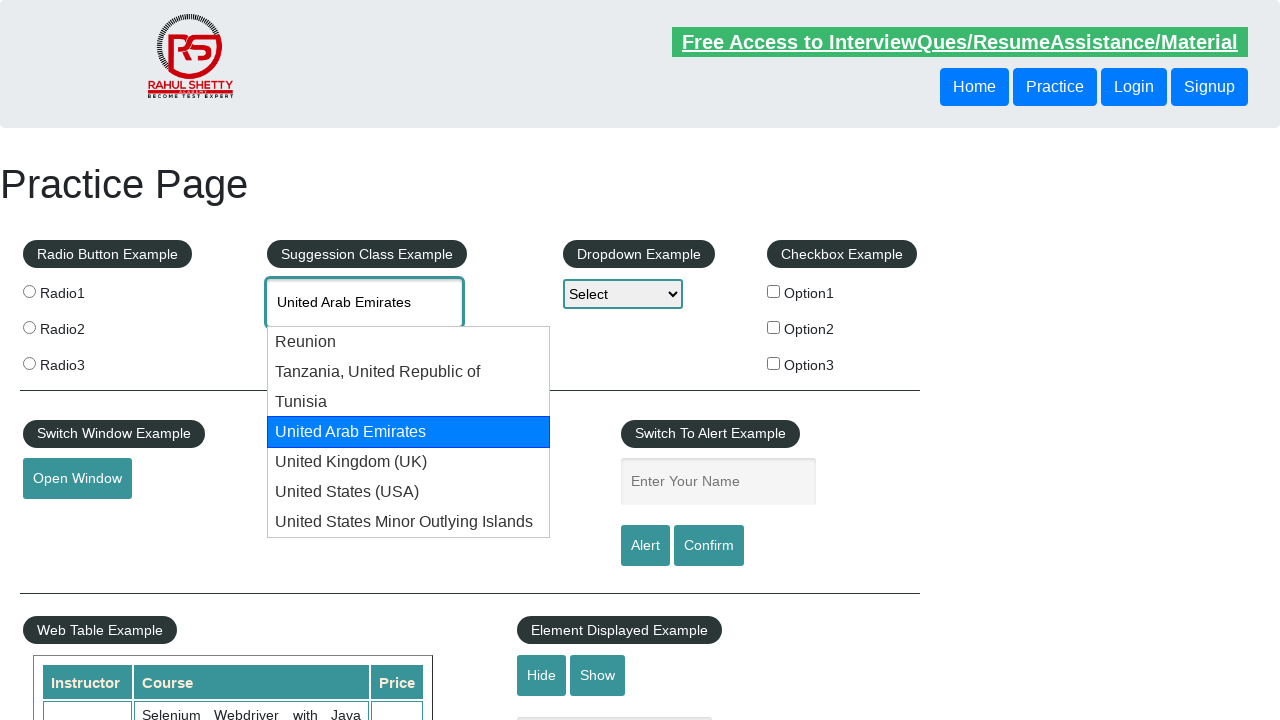

Retrieved current autocomplete value: 'United Arab Emirates'
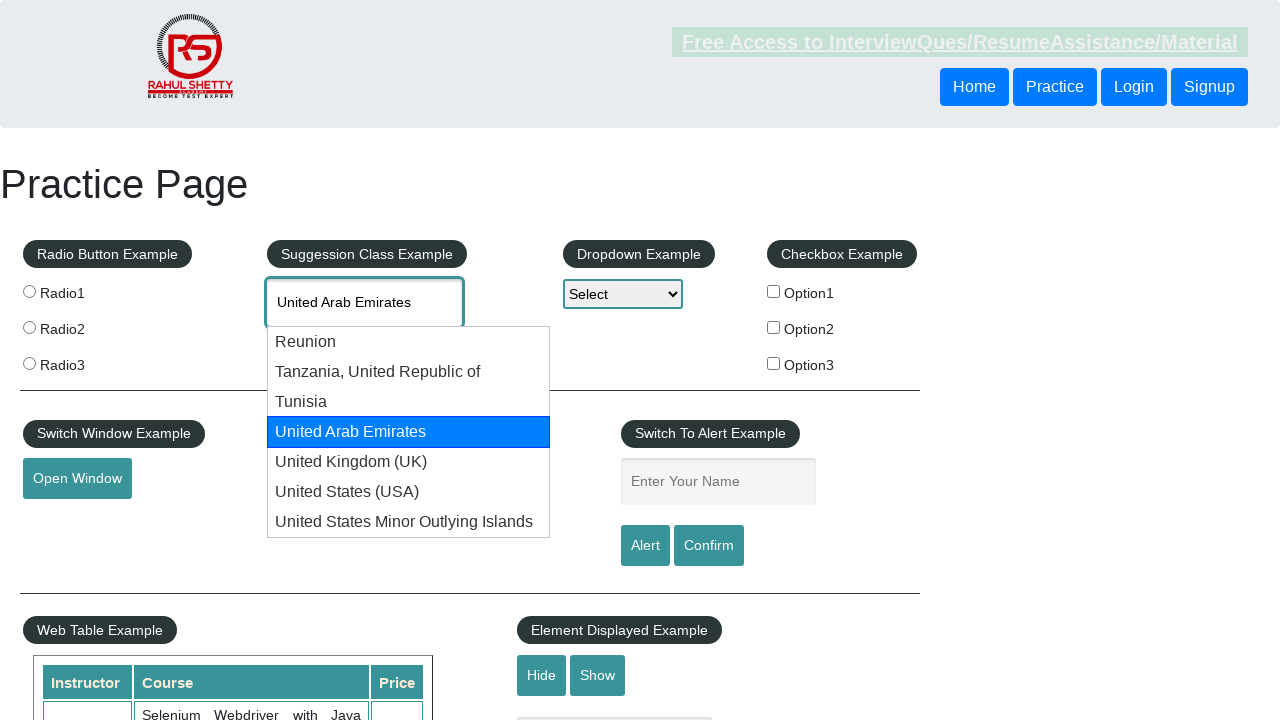

Pressed ArrowDown to continue navigating suggestions on #autocomplete
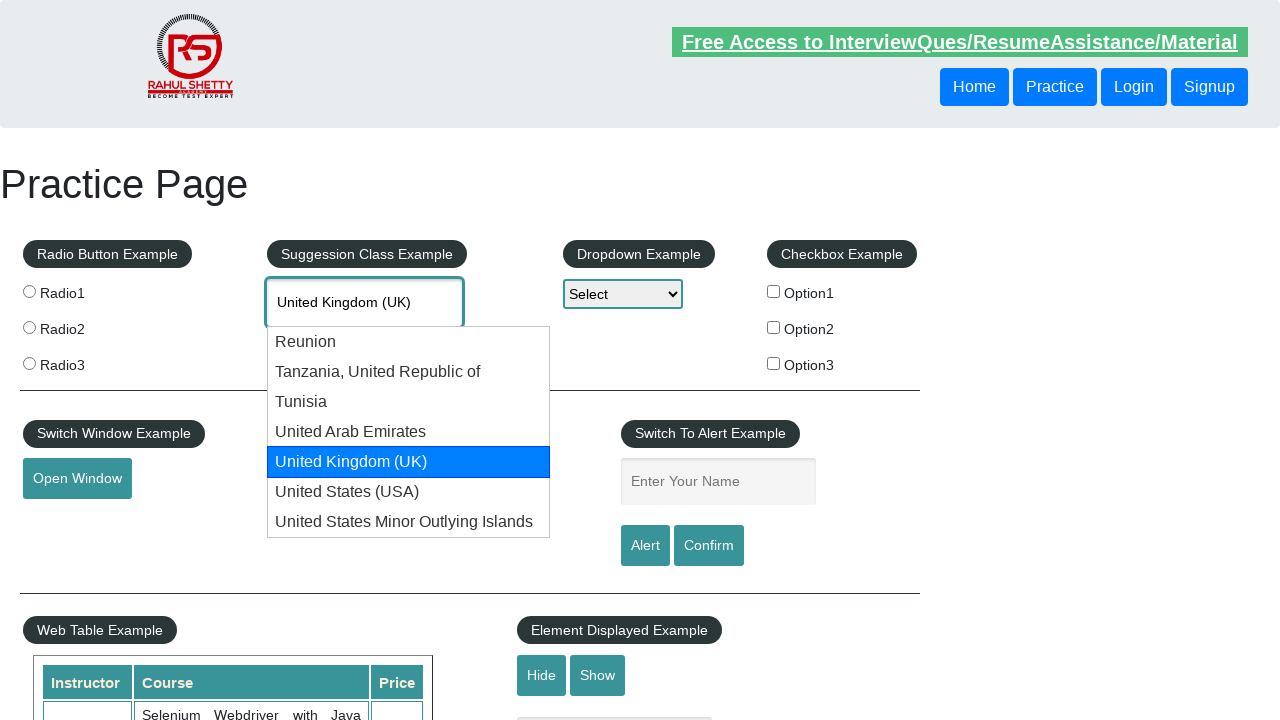

Retrieved current autocomplete value: 'United Kingdom (UK)'
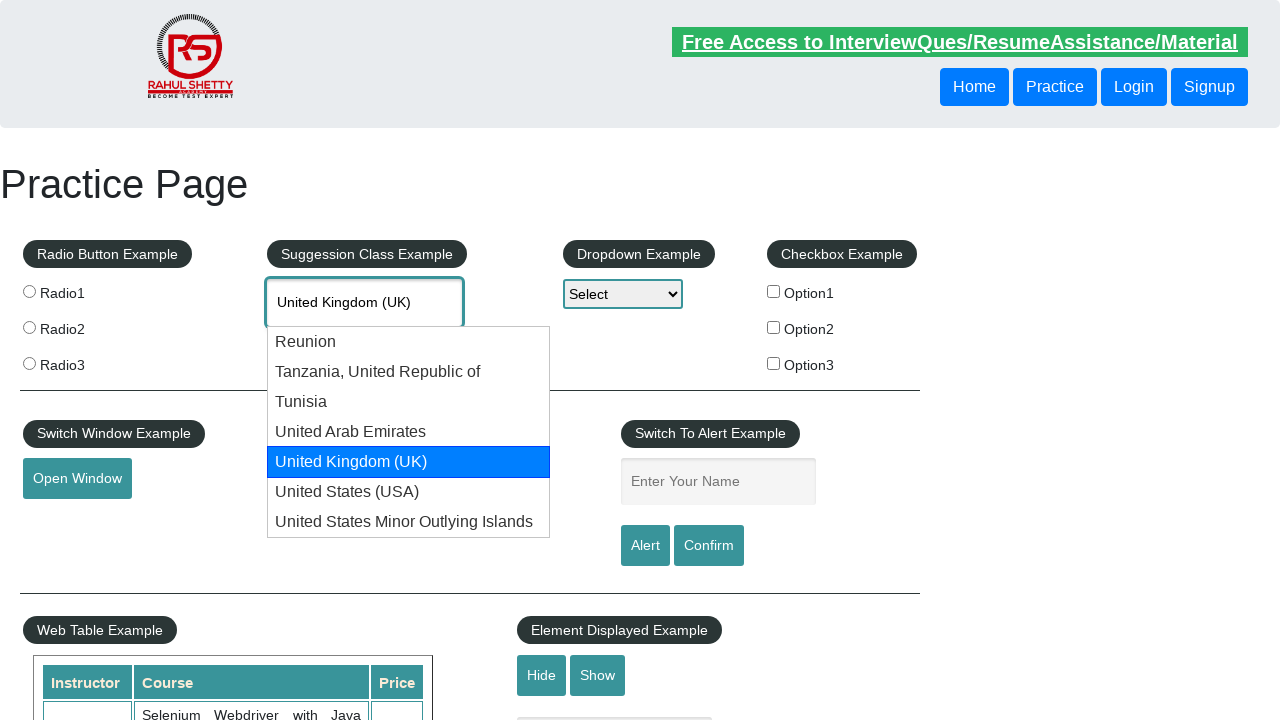

Pressed ArrowDown to continue navigating suggestions on #autocomplete
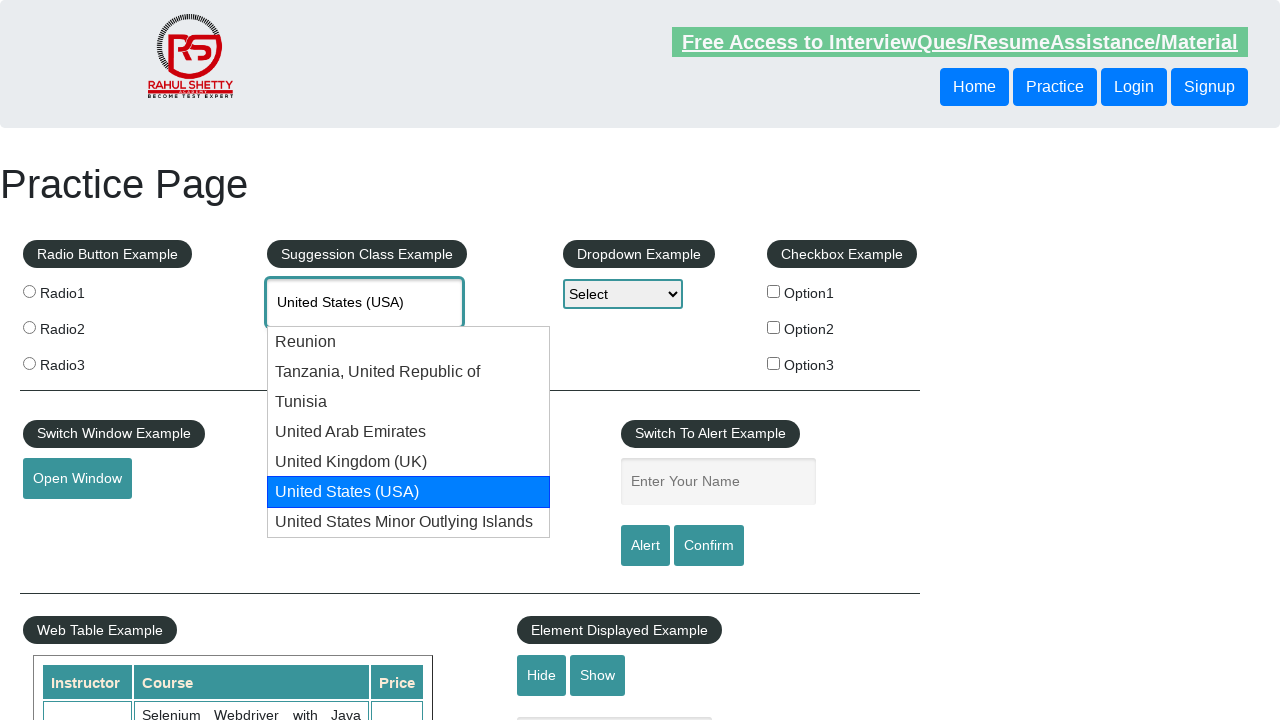

Retrieved current autocomplete value: 'United States (USA)'
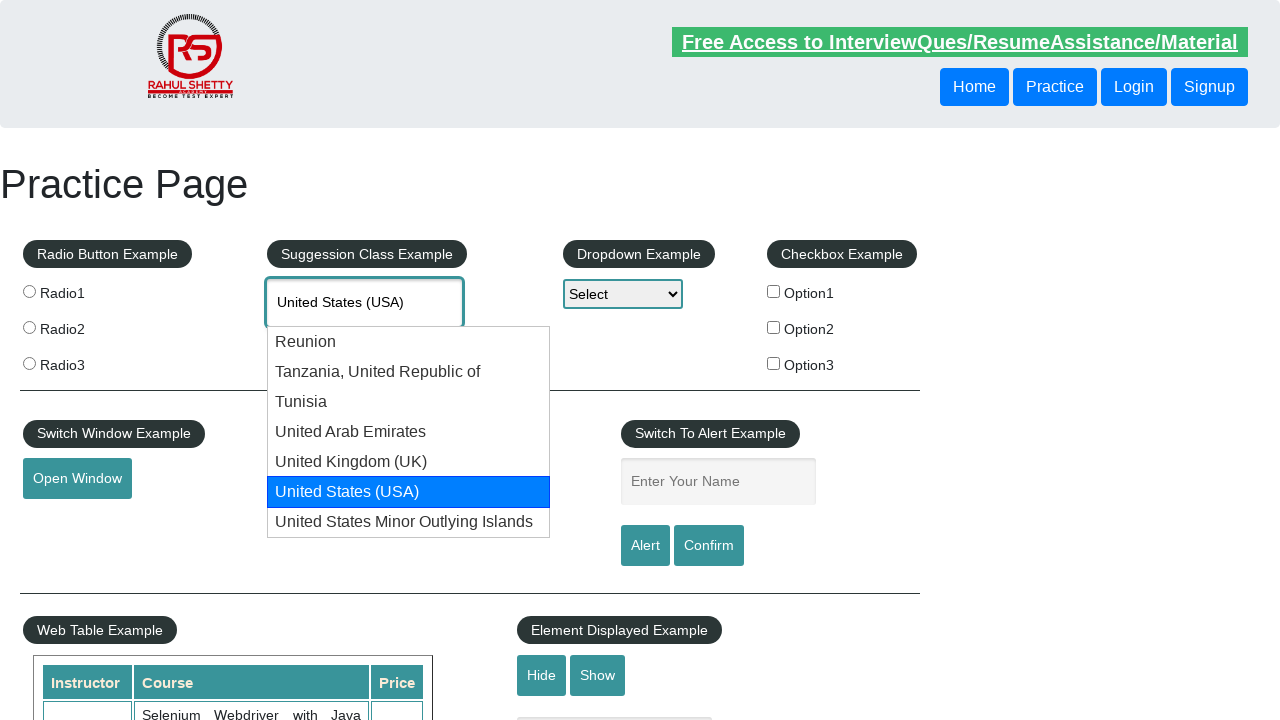

Pressed ArrowDown to continue navigating suggestions on #autocomplete
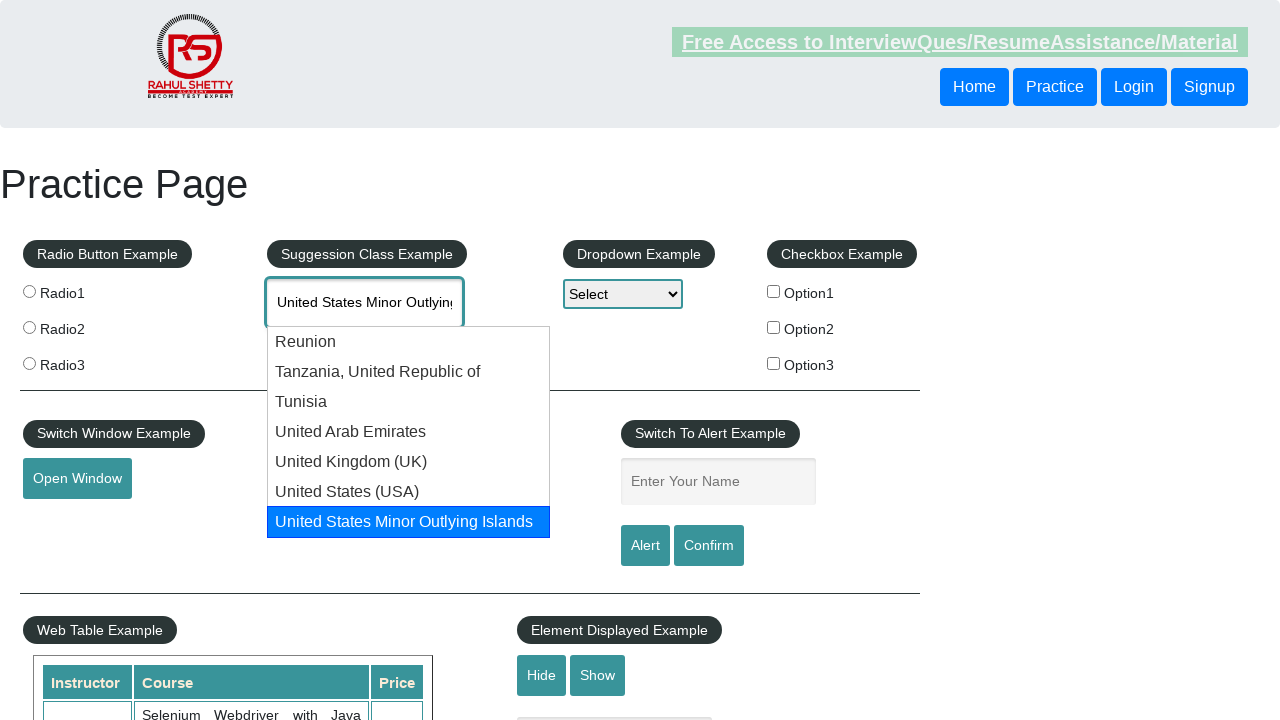

Retrieved current autocomplete value: 'United States Minor Outlying Islands'
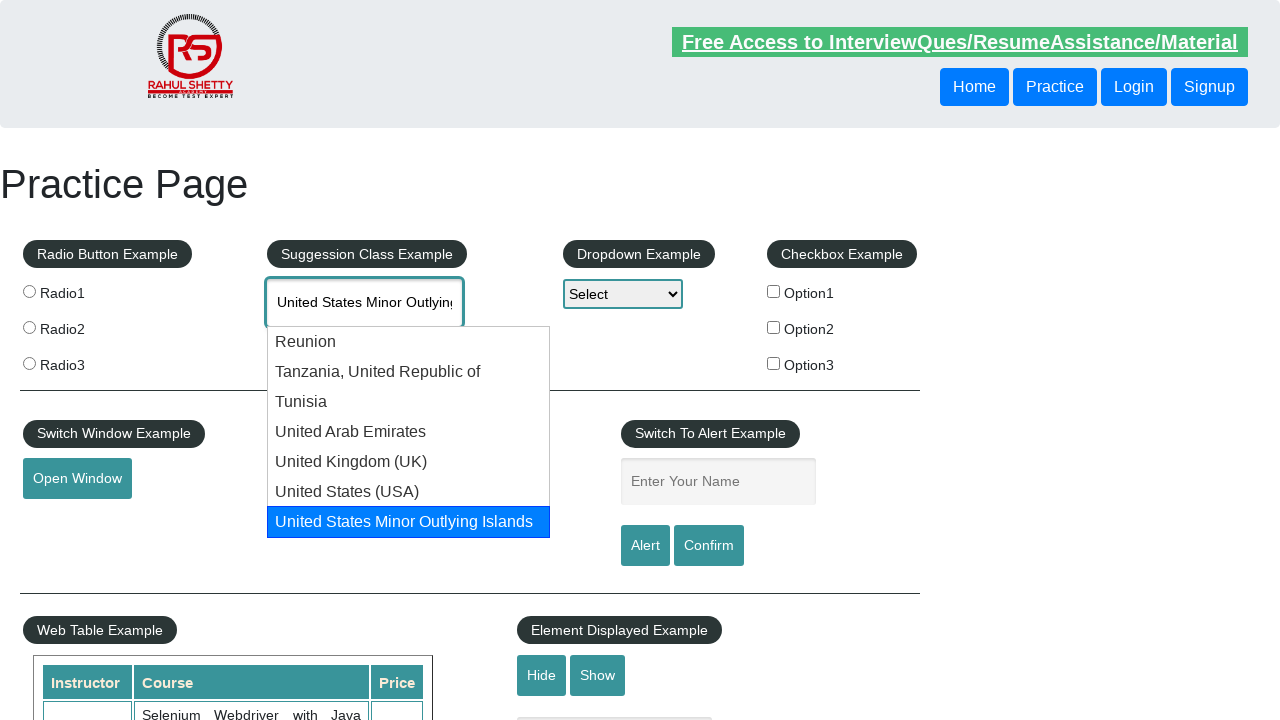

Pressed ArrowDown to continue navigating suggestions on #autocomplete
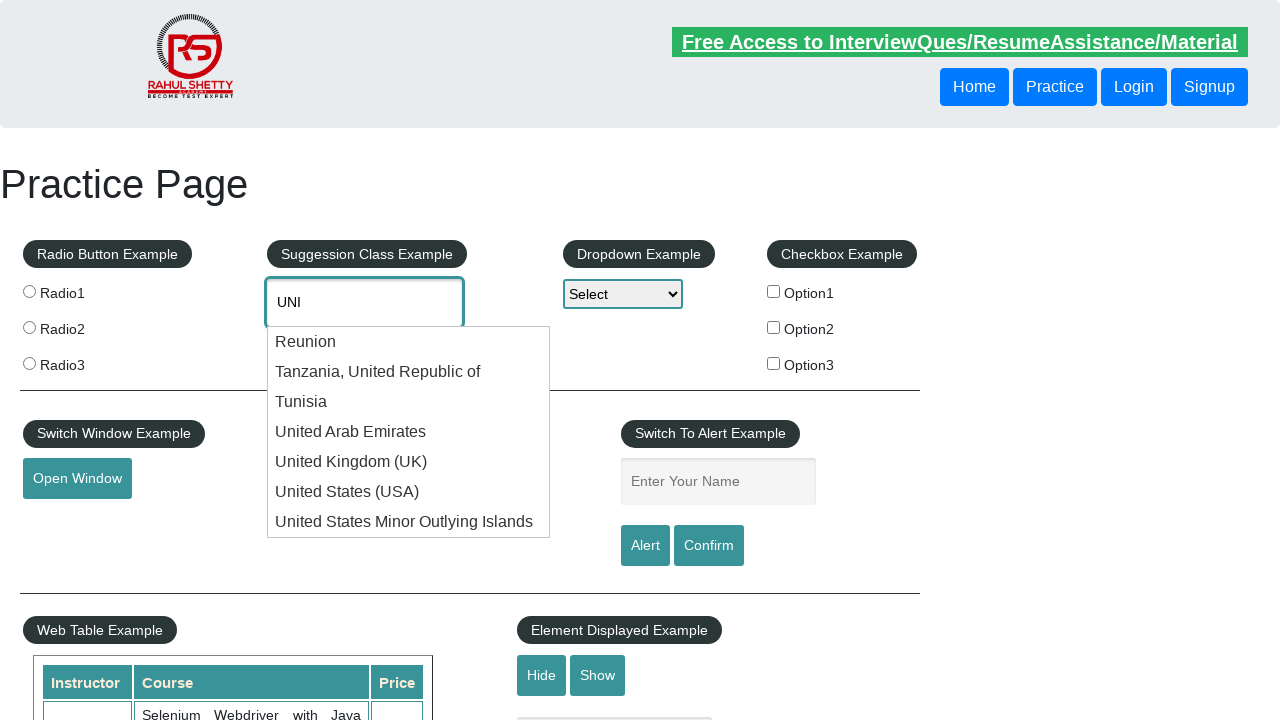

Target autocomplete option not found after exhausting search attempts
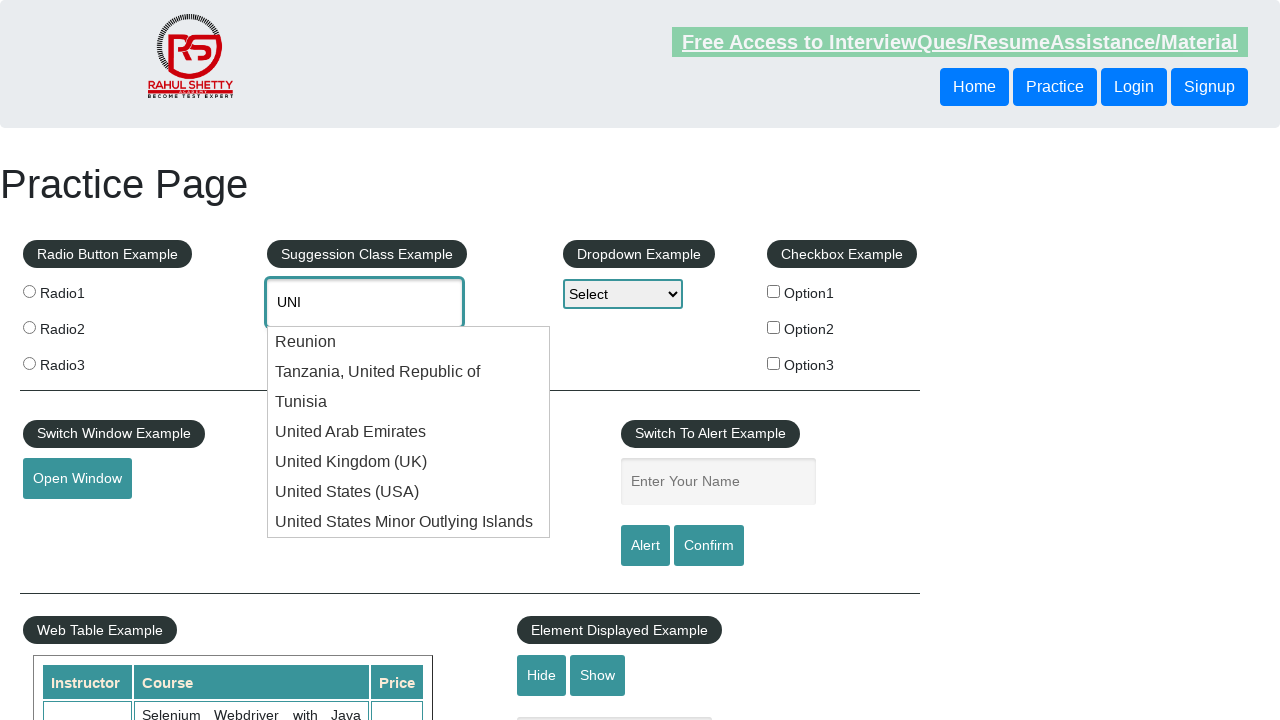

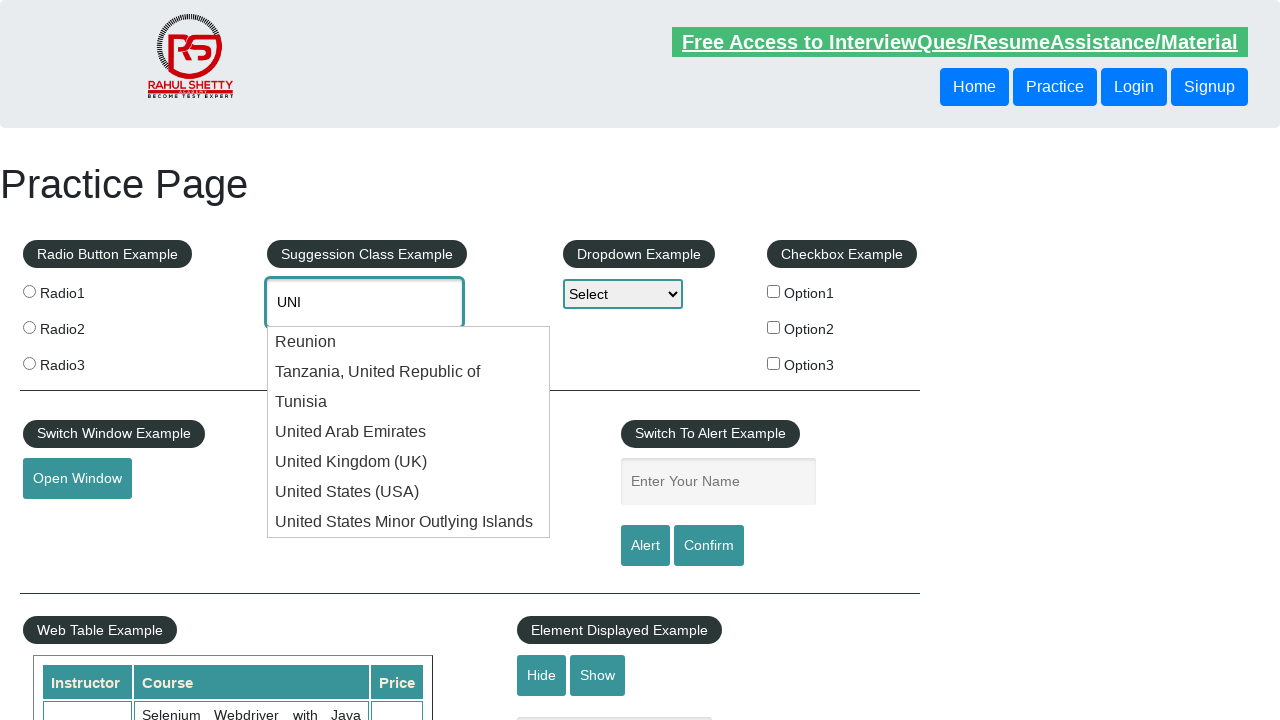